Tests browser window handling by clicking a link that opens a new window, switching to the child window to verify its content, then switching back to the parent window.

Starting URL: https://the-internet.herokuapp.com/windows

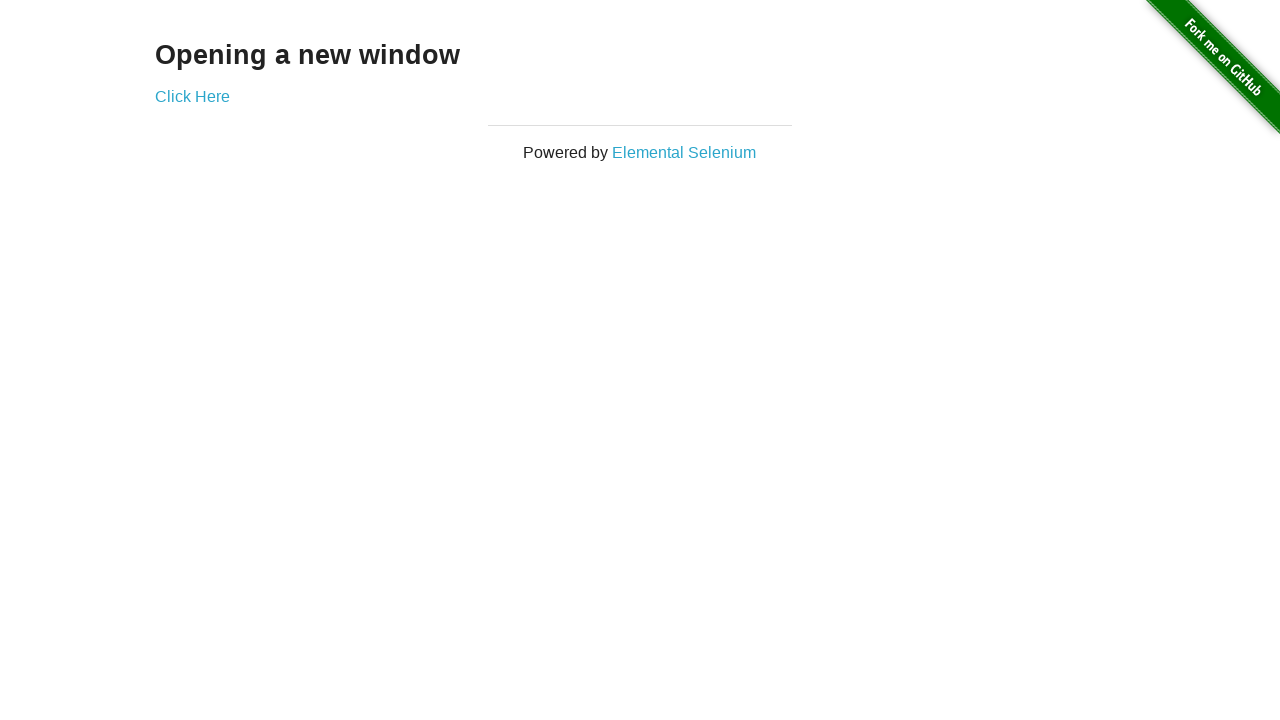

Waited for and located title element in parent window
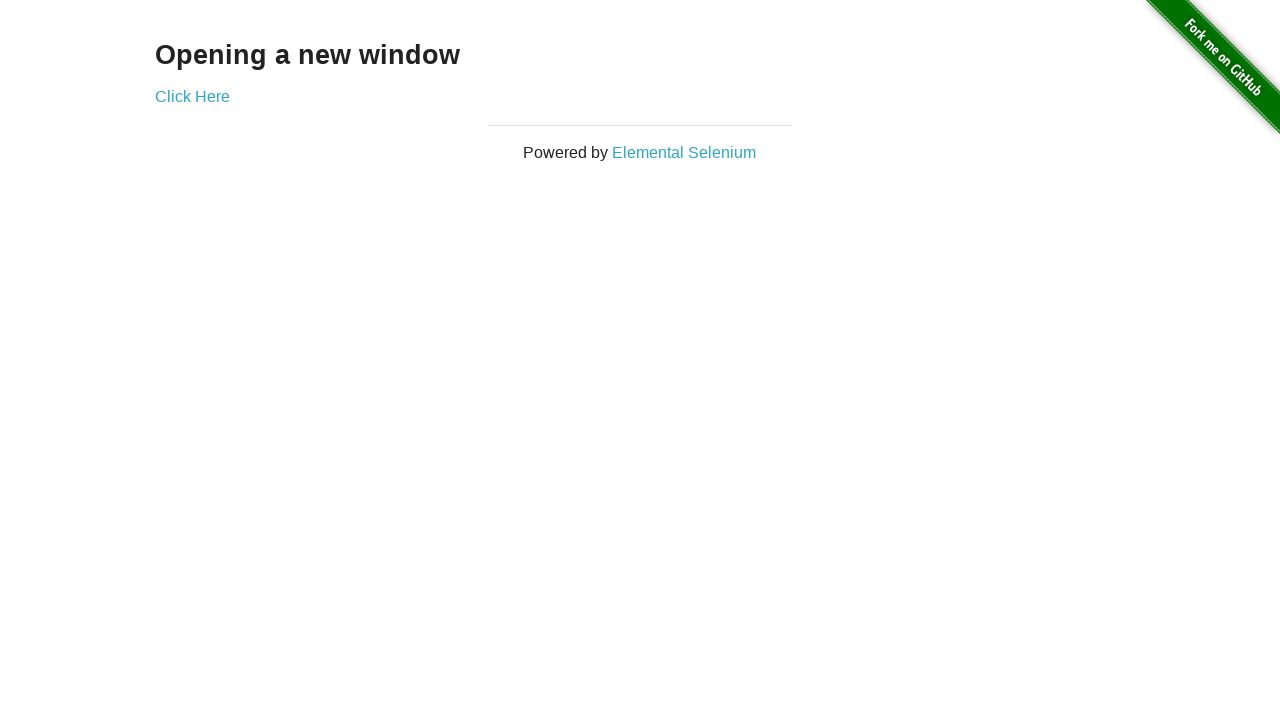

Retrieved and printed parent window title text
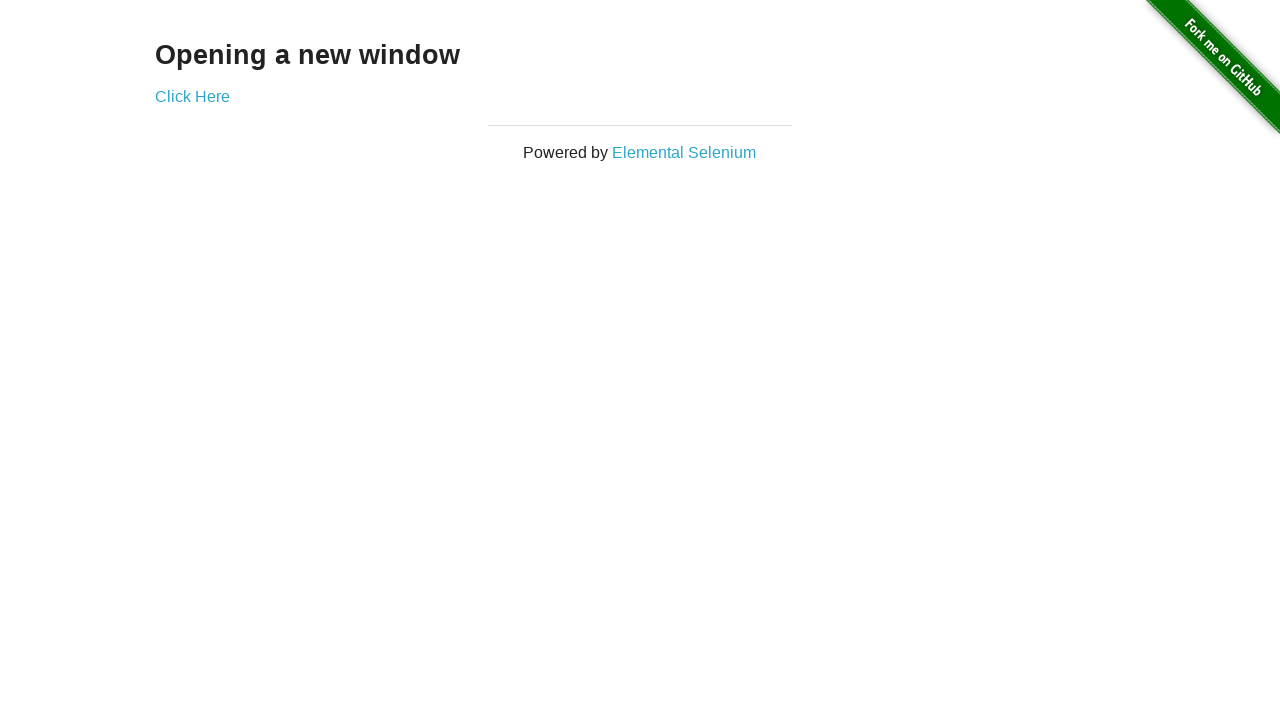

Clicked link to open new window at (192, 96) on xpath=//a[contains(text(),'Click Here')]
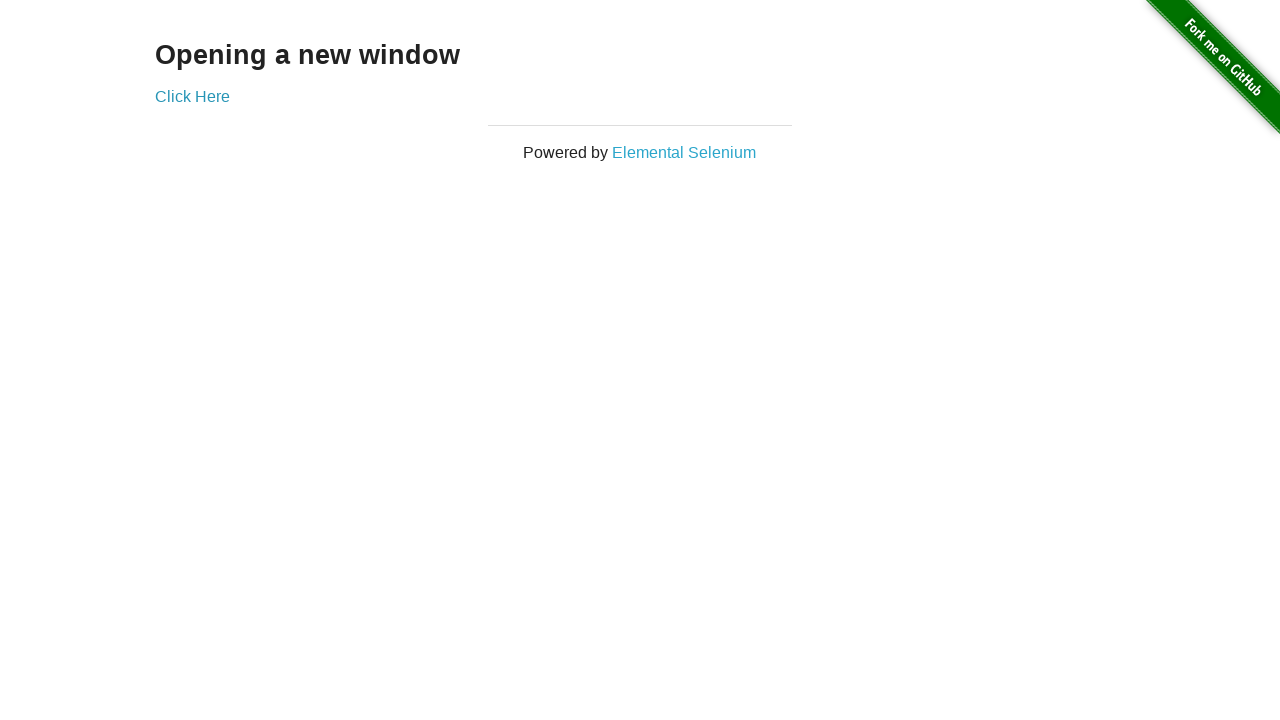

Obtained child window page object
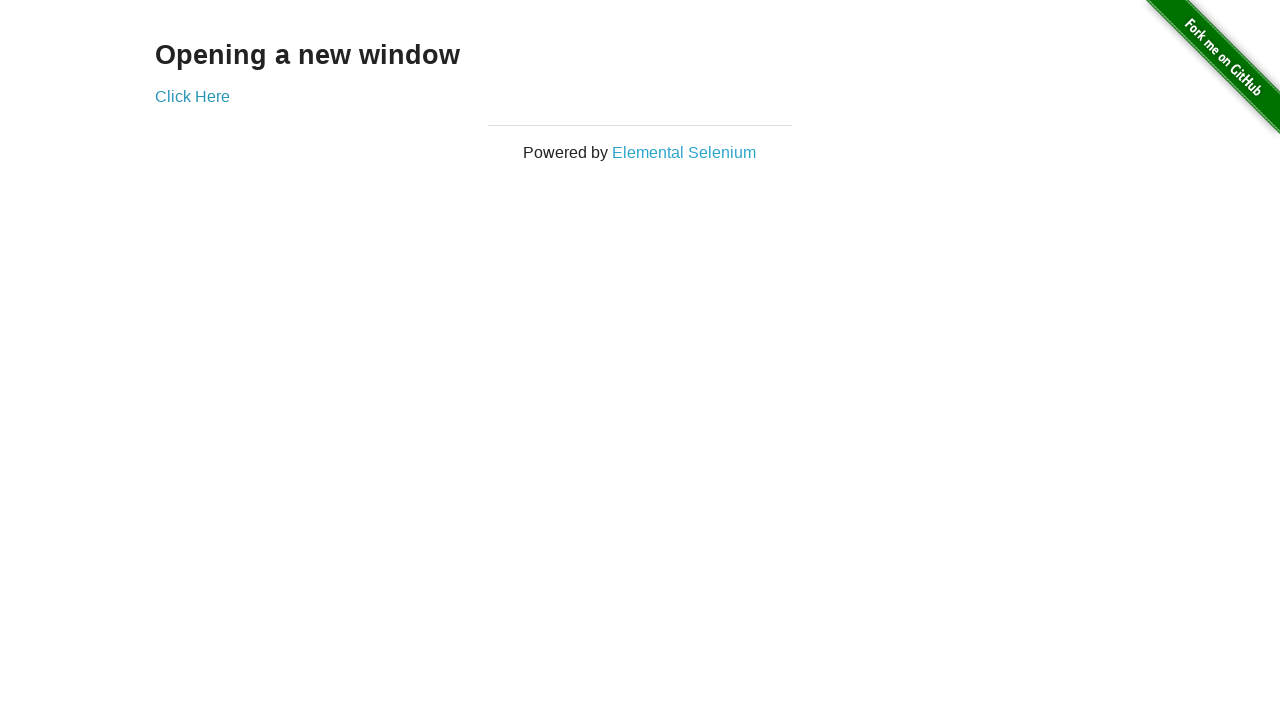

Waited for child window title element to load
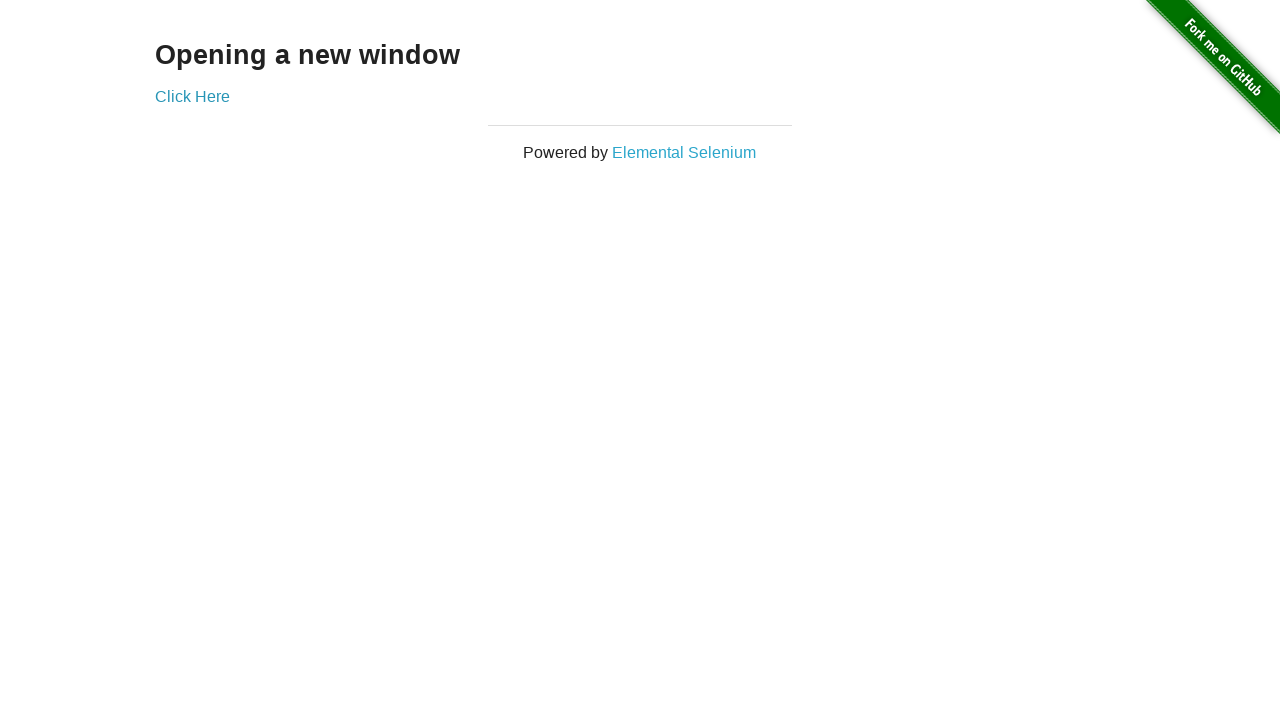

Retrieved child window title text
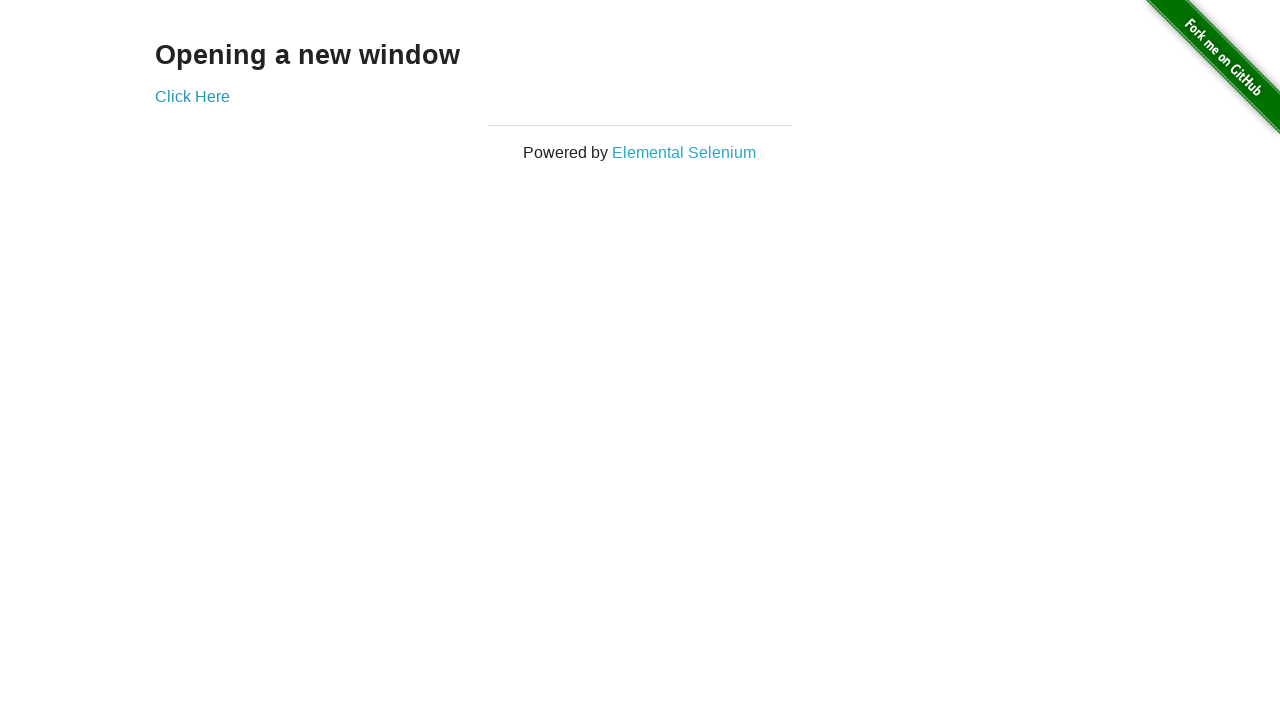

Verified child window title matches 'New Window'
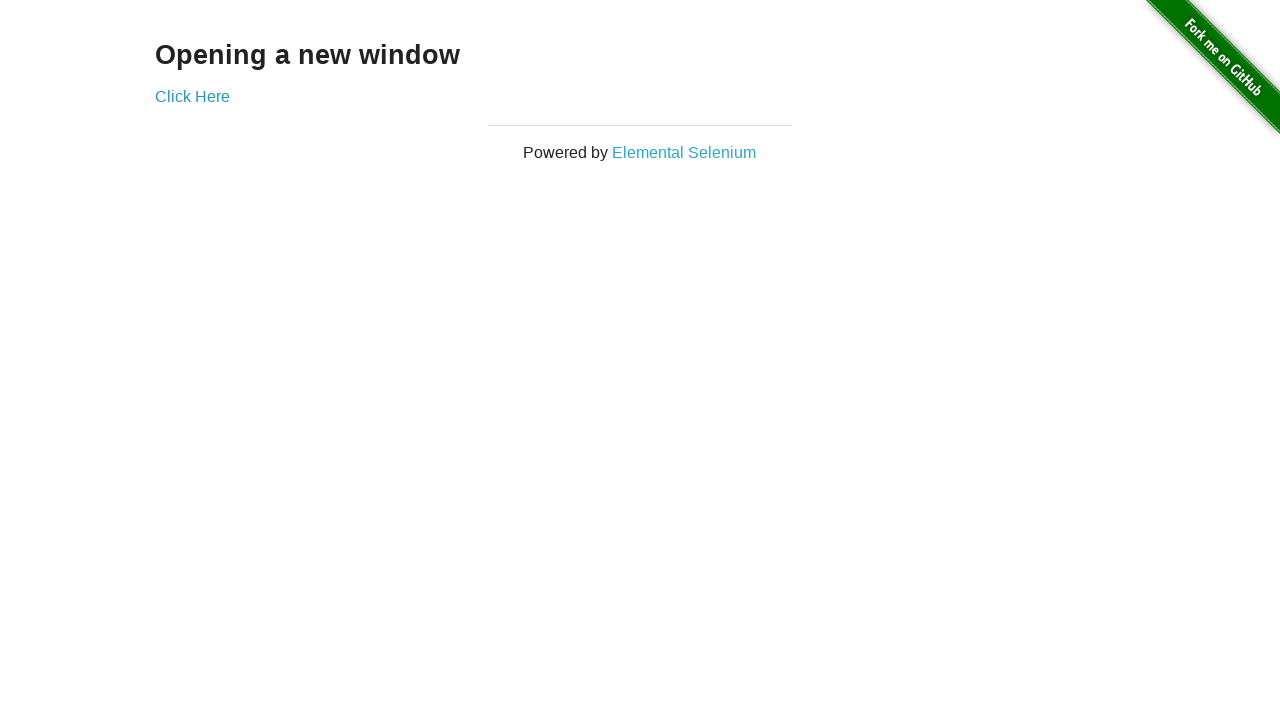

Printed child window verification message
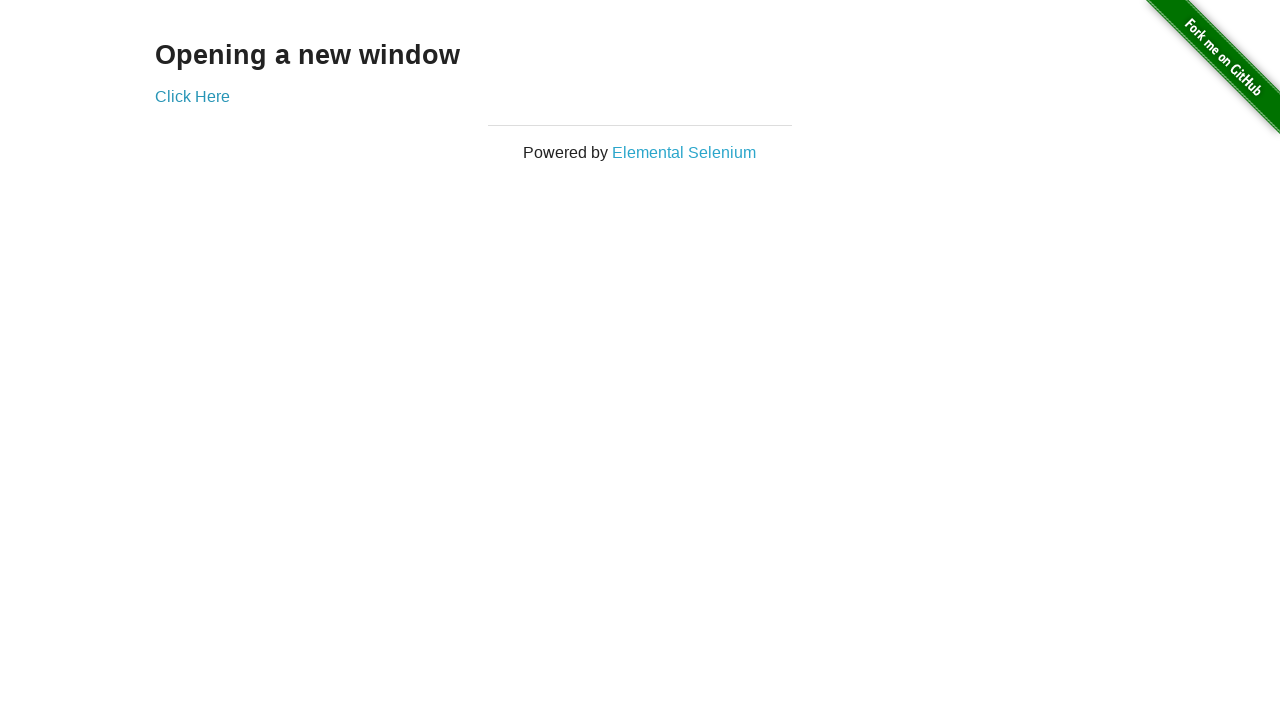

Switched back to parent window by bringing it to front
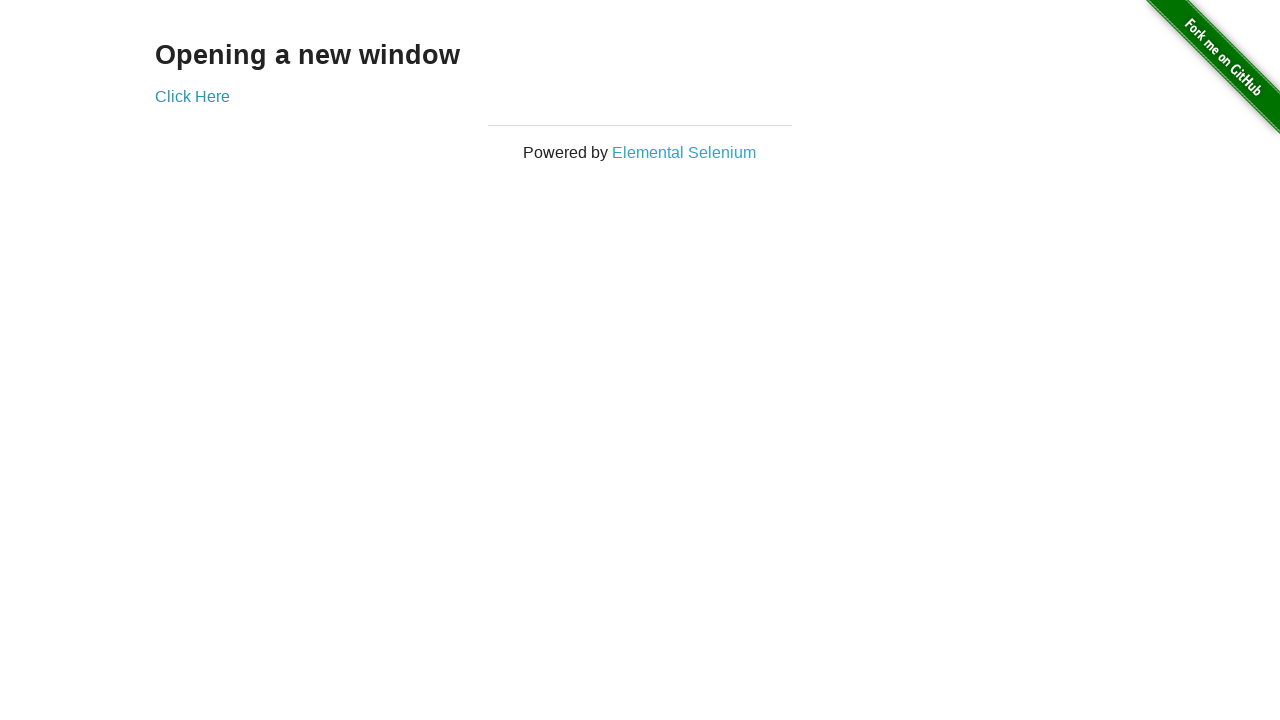

Printed confirmation of switch back to parent window
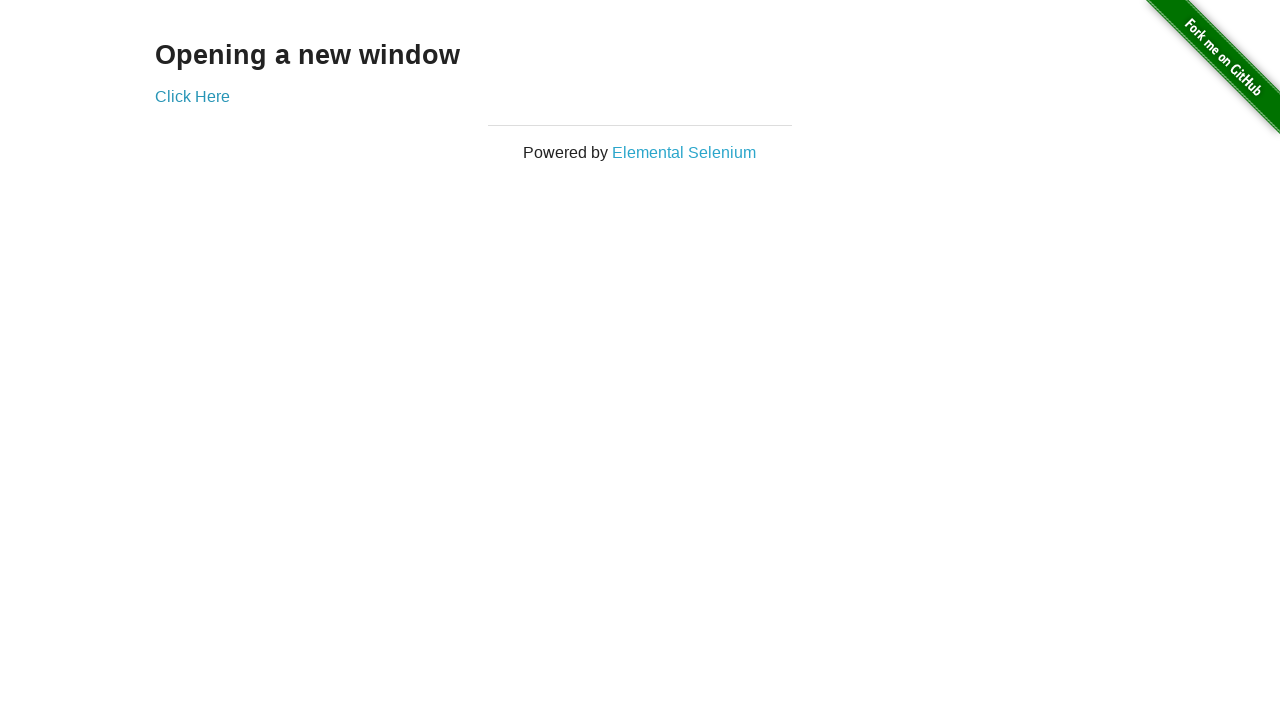

Closed child window
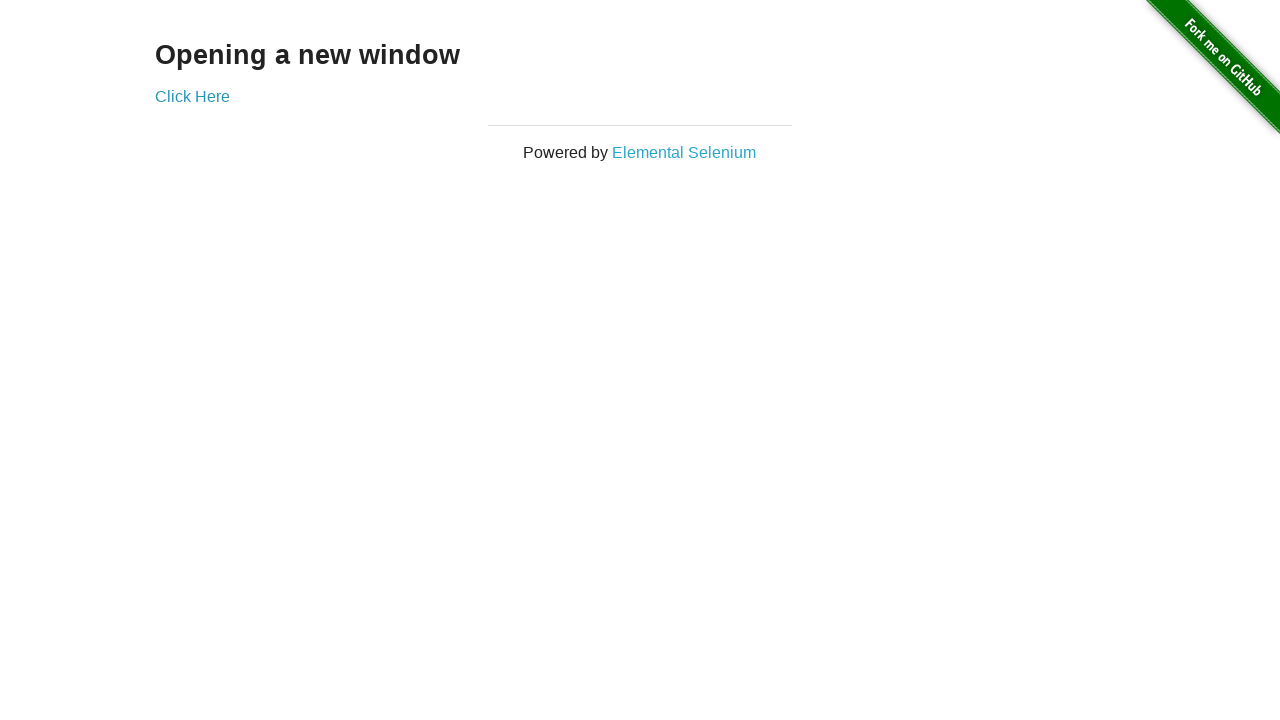

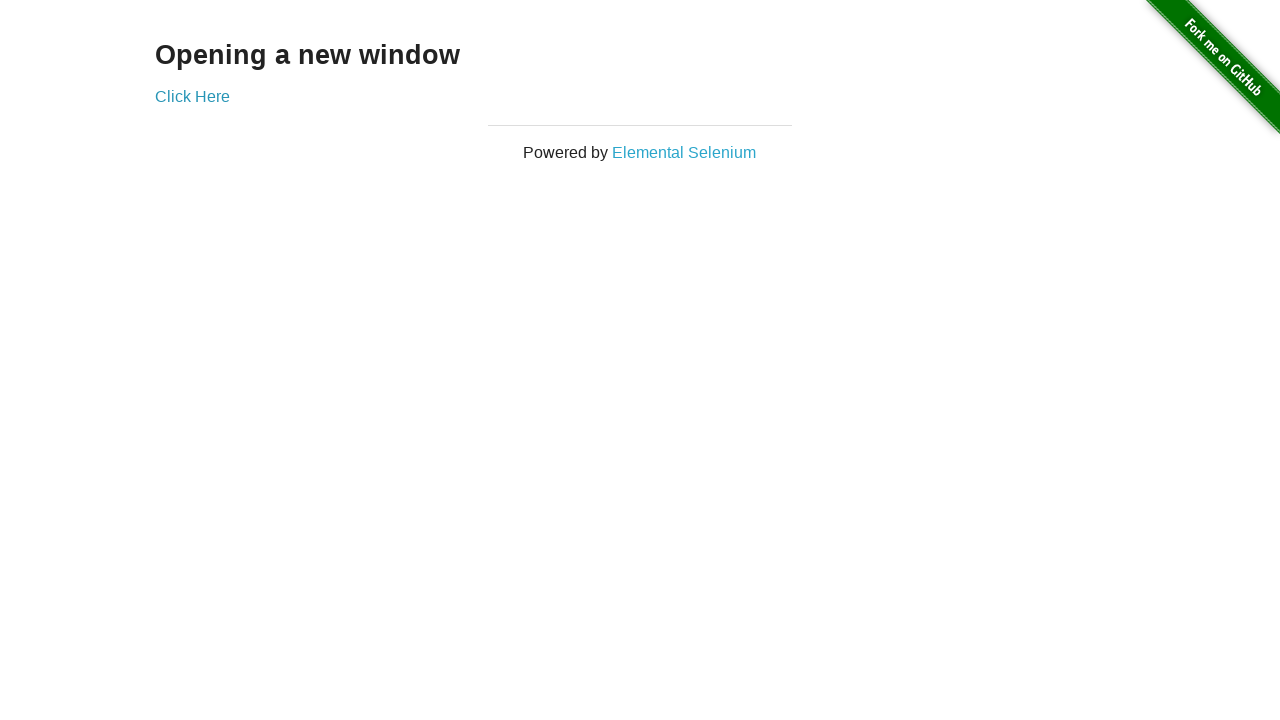